Clicks the Right button and verifies its text content

Starting URL: https://formy-project.herokuapp.com/buttons#

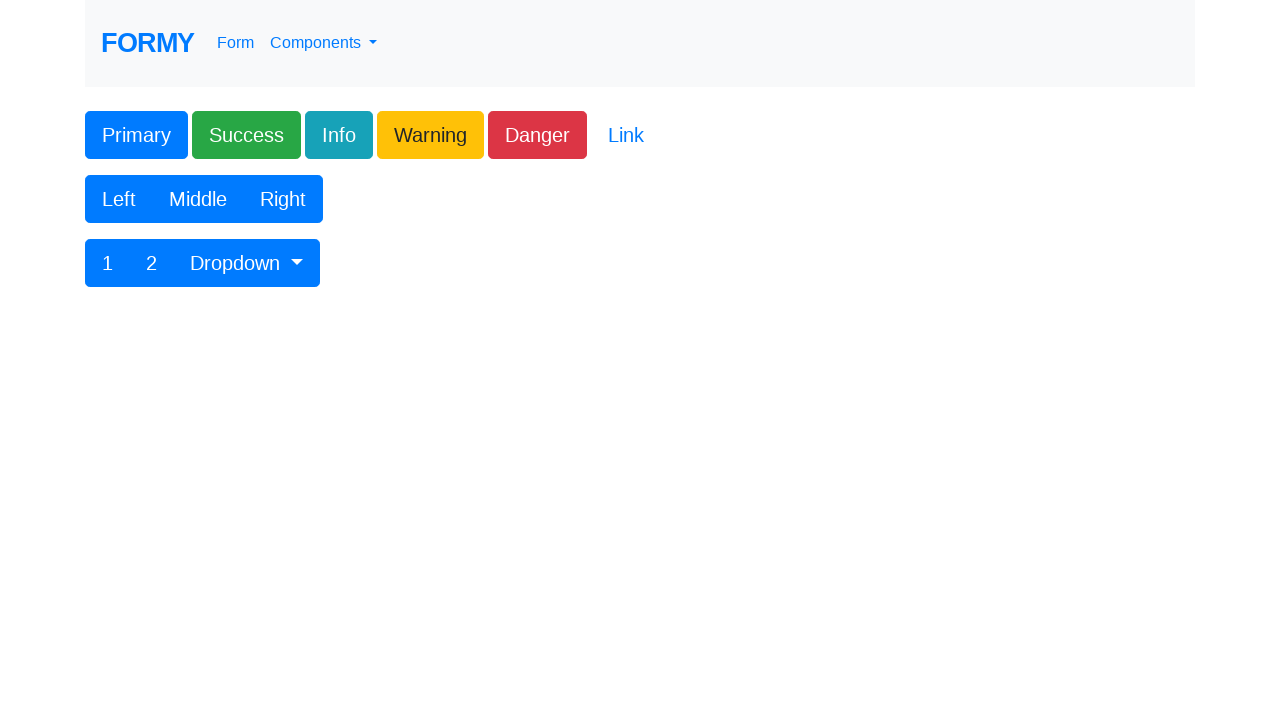

Located the Right button element
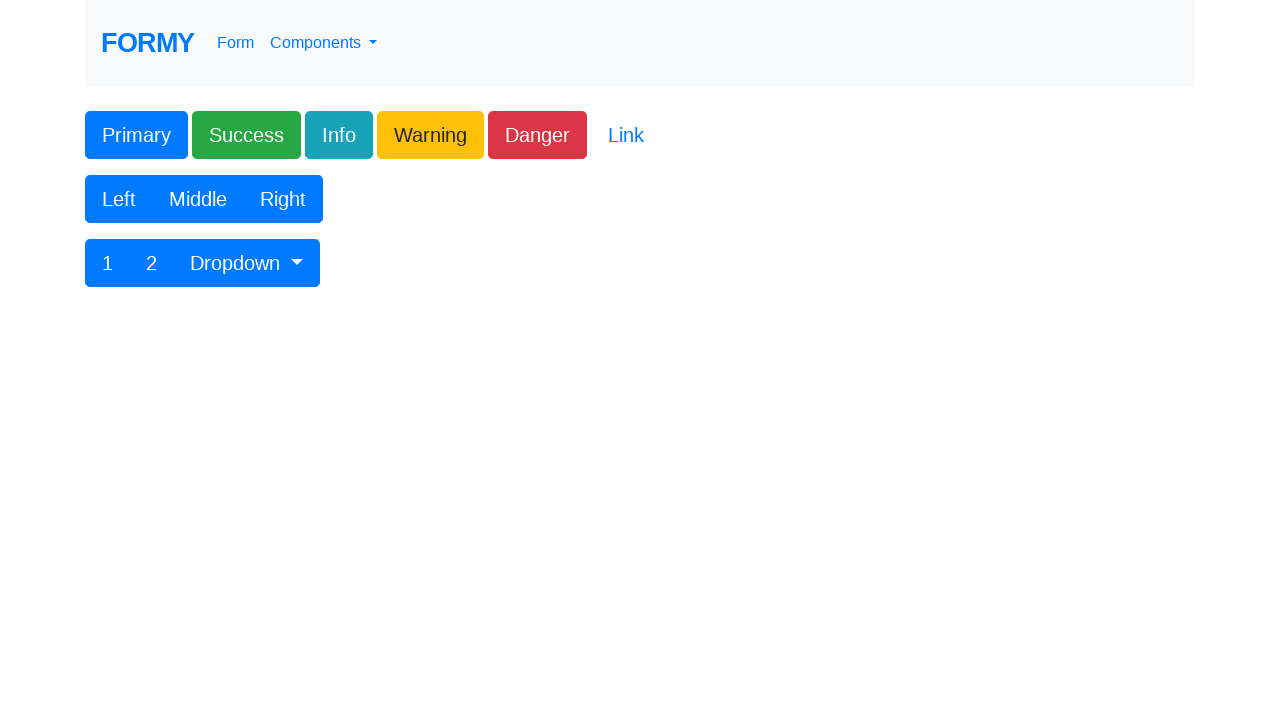

Clicked the Right button at (283, 199) on xpath=//button[text()='Right']
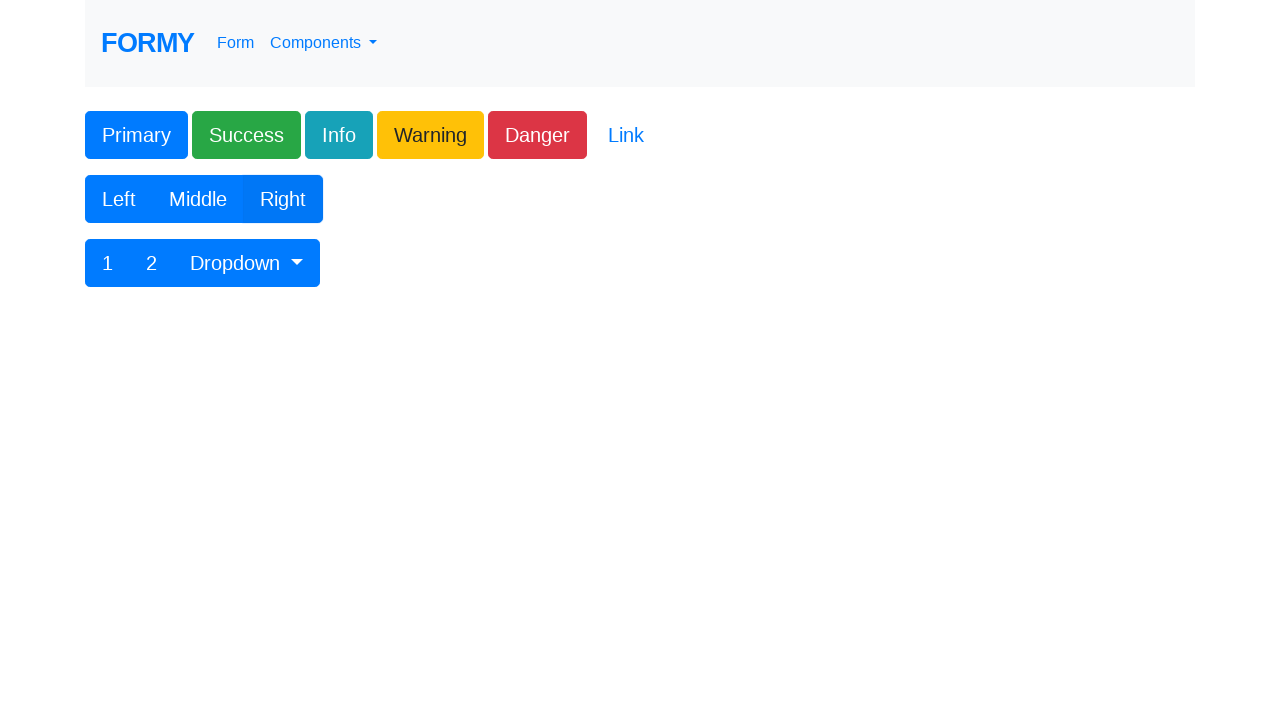

Verified Right button text content equals 'Right'
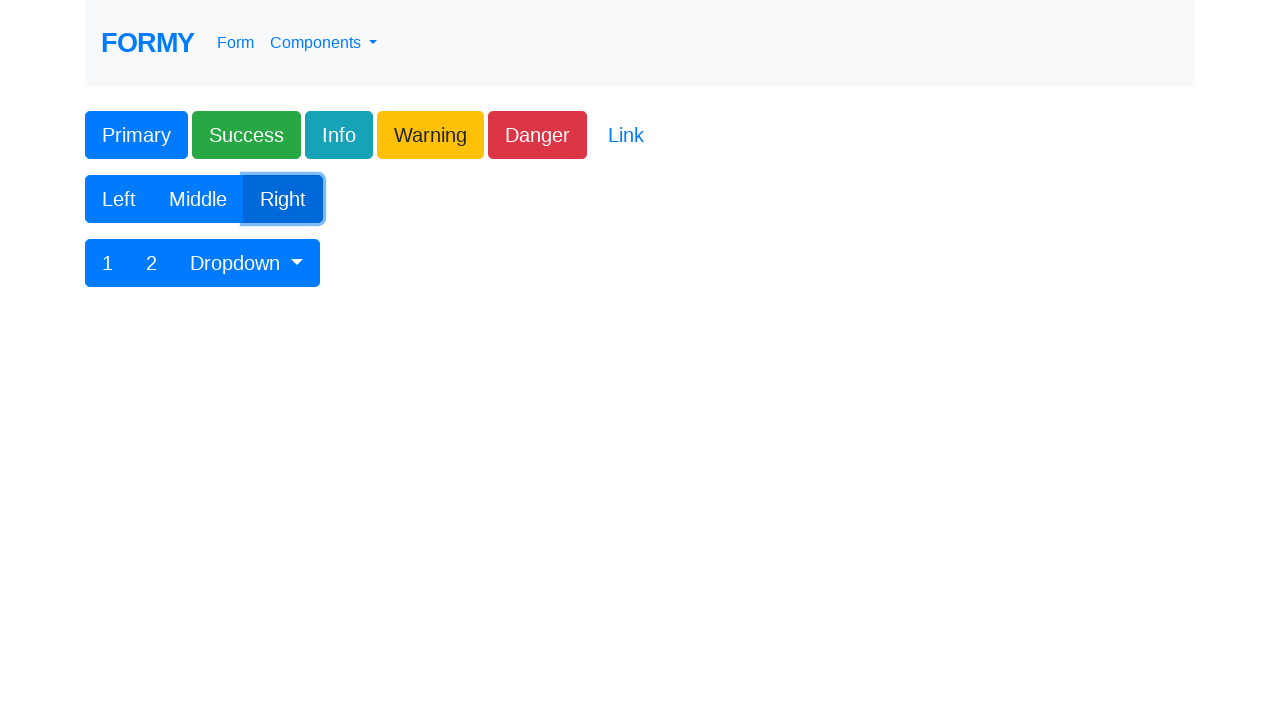

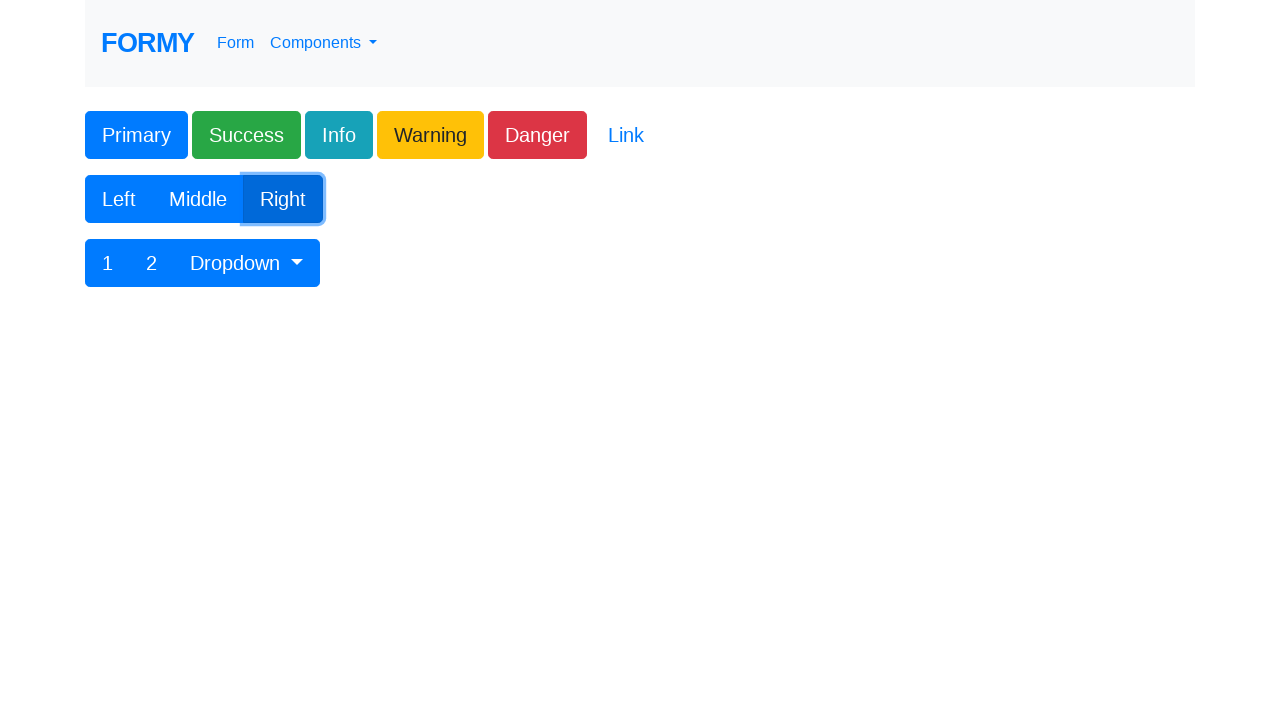